Tests that clicking outside while editing saves the changes

Starting URL: https://todomvc4tasj.herokuapp.com/

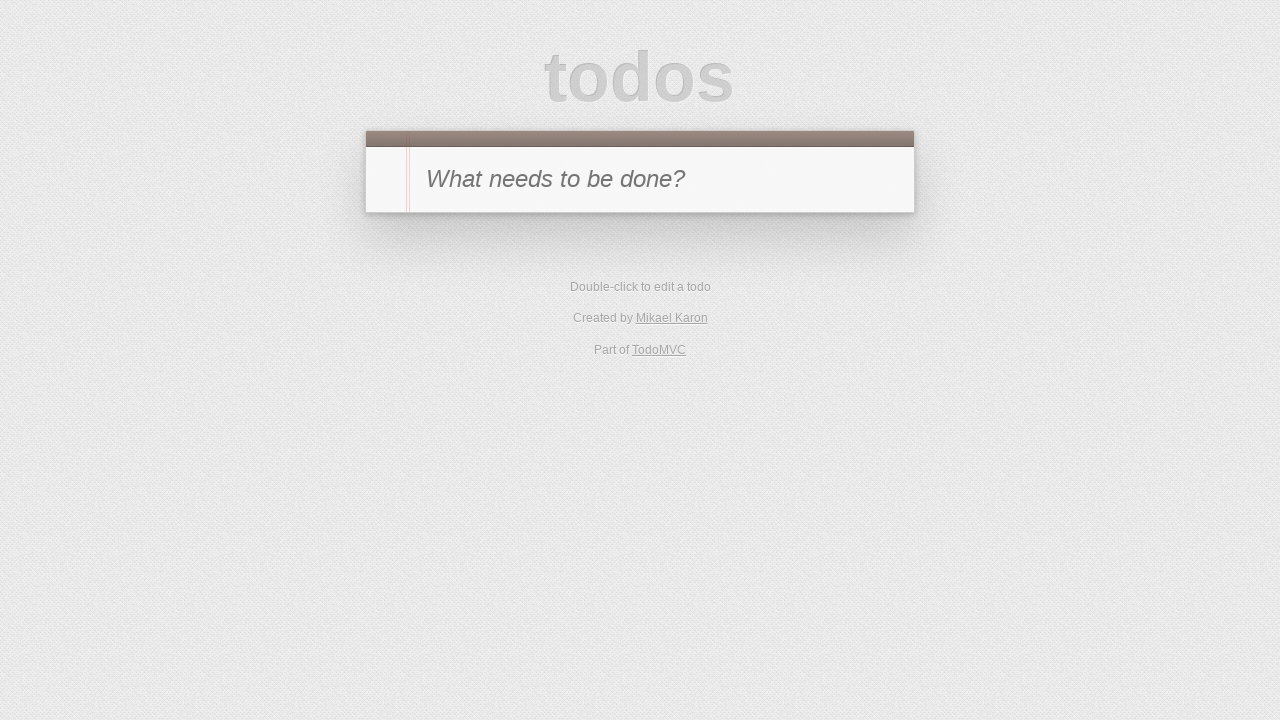

Set up two active tasks via localStorage
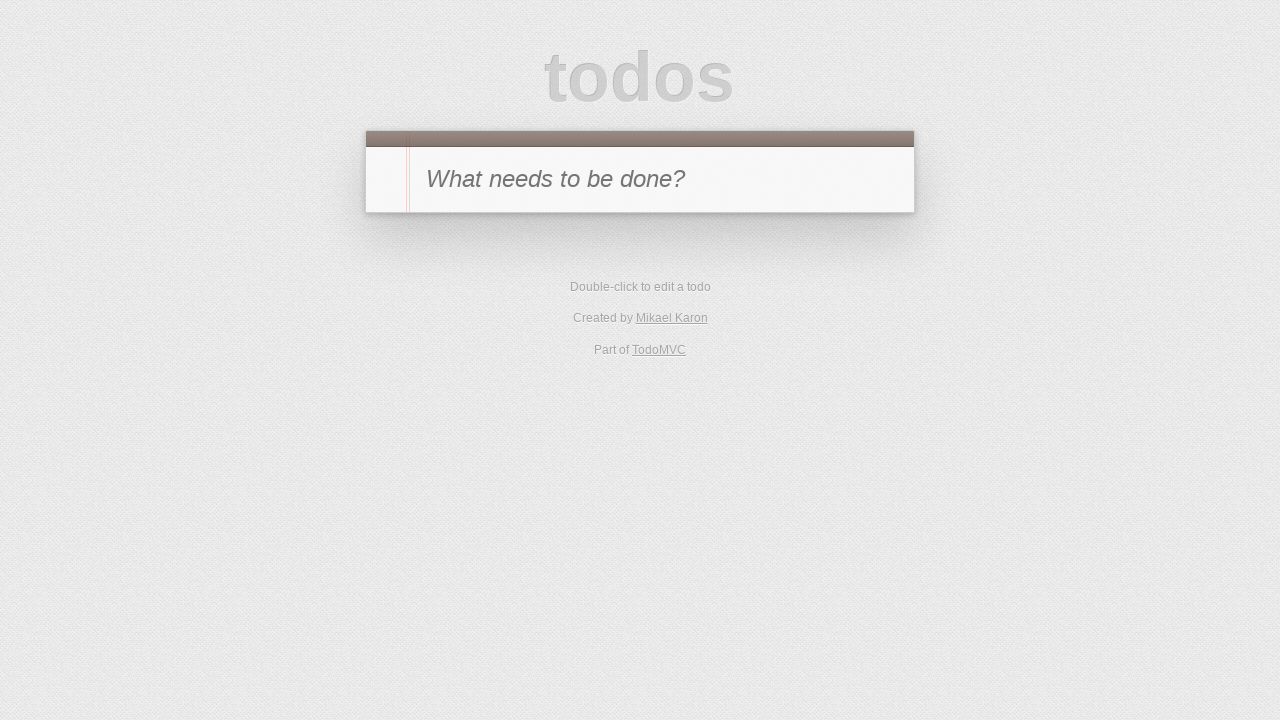

Reloaded page to apply localStorage changes
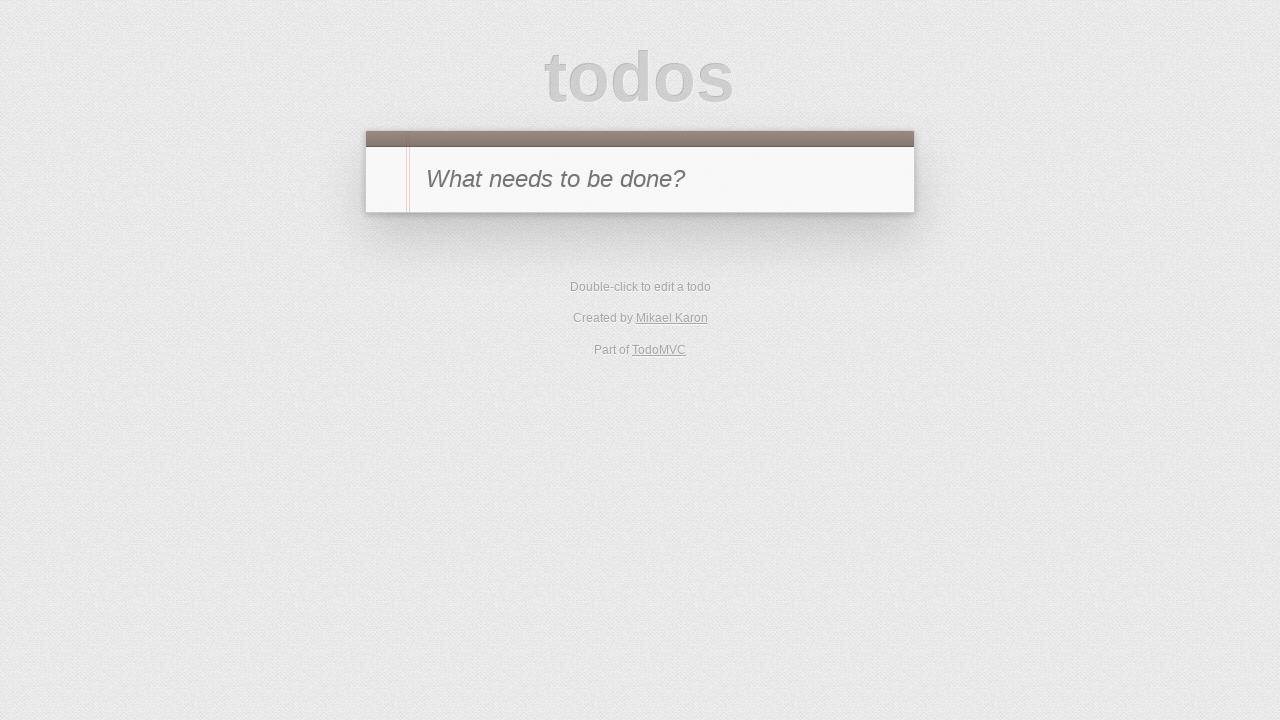

Clicked Active filter to show only active tasks at (614, 351) on text=Active
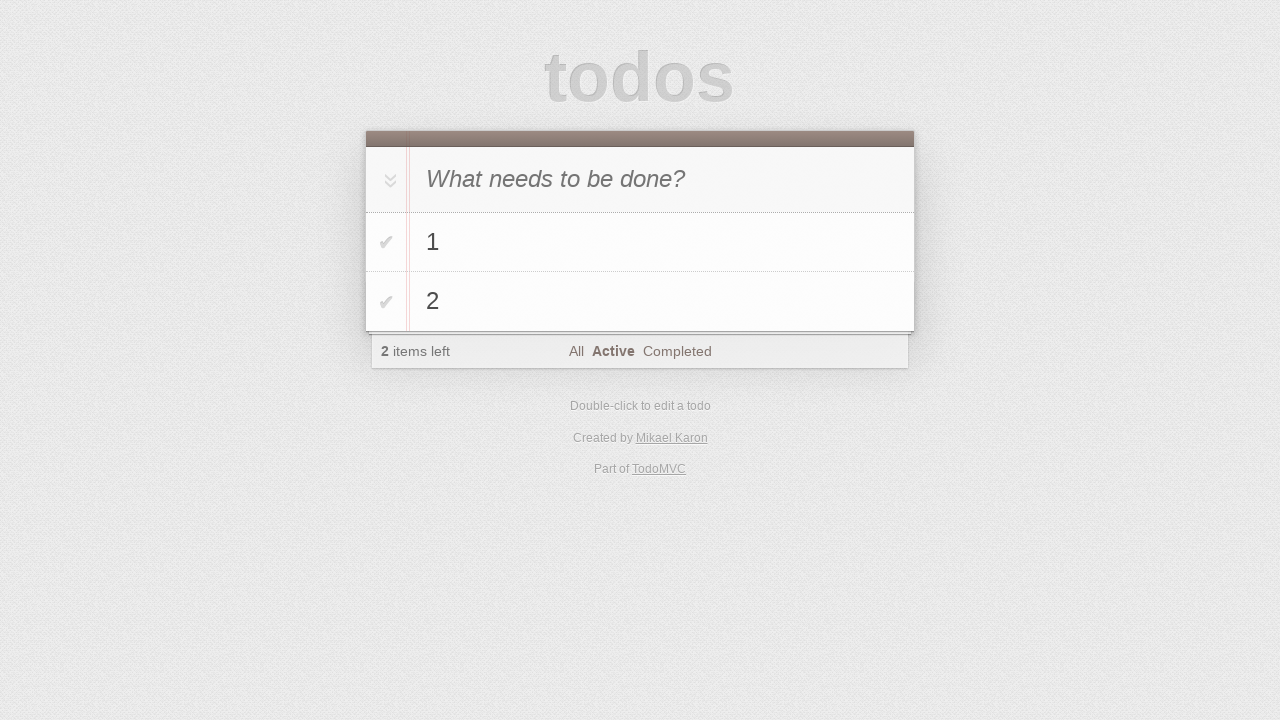

Double-clicked task '2' to enter edit mode at (640, 302) on #todo-list li:has-text('2')
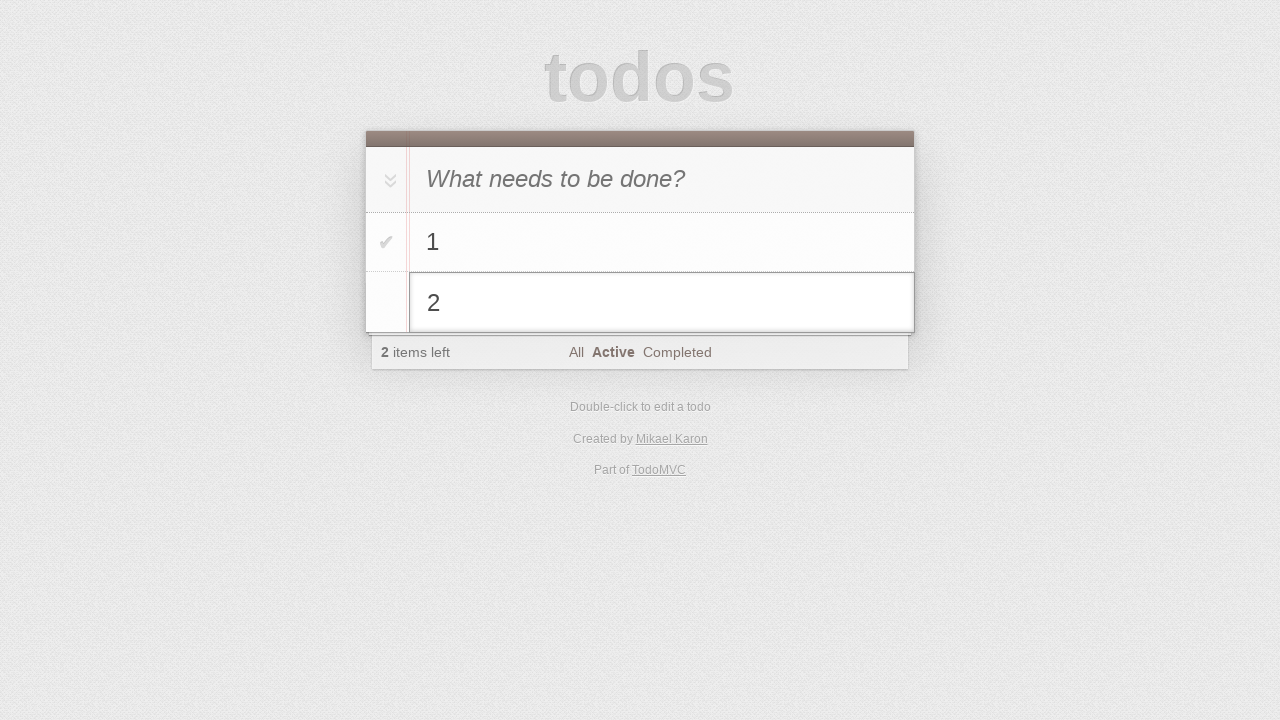

Filled edit field with new text '2 edited' on #todo-list li.editing .edit
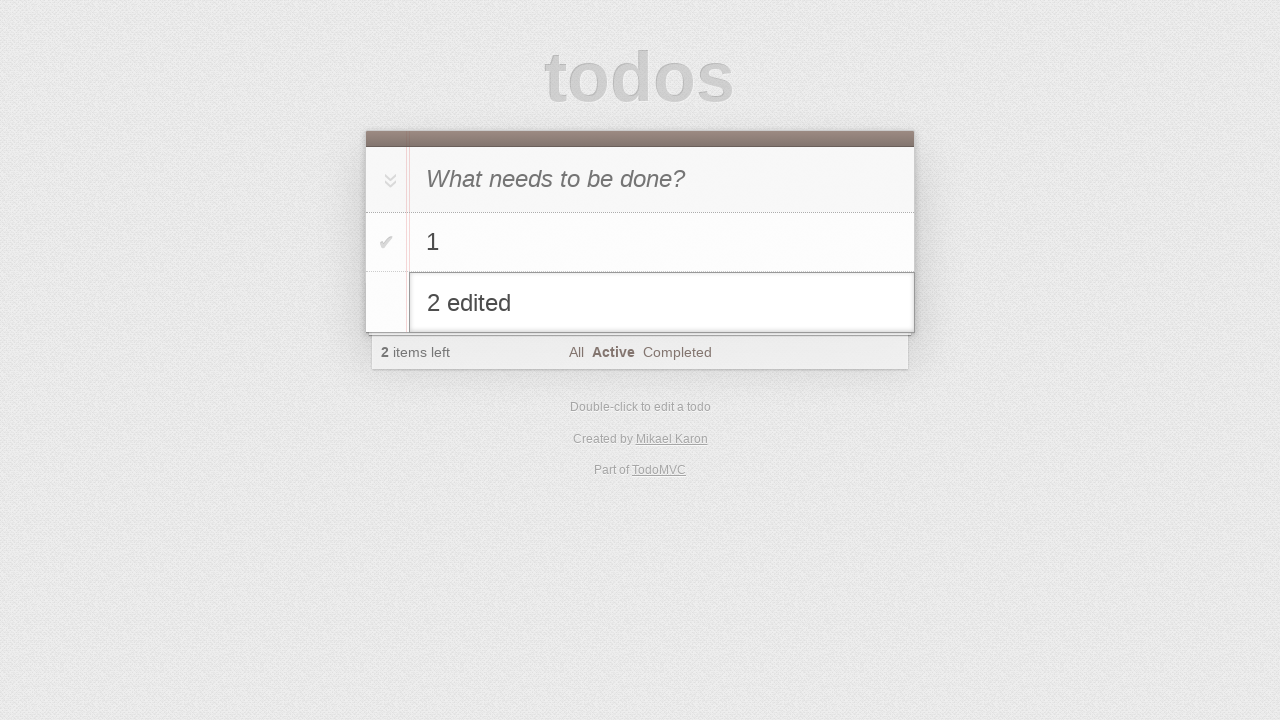

Clicked outside edit field to trigger save at (640, 179) on #new-todo
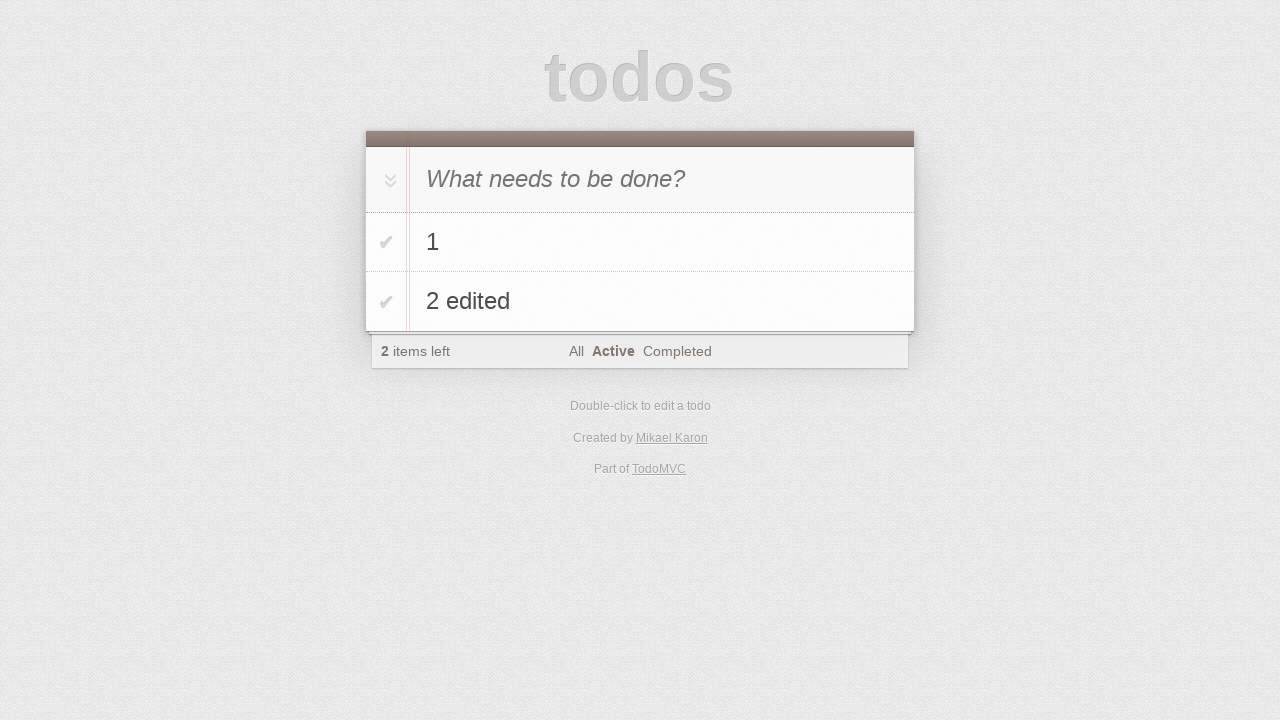

Verified edited task '2 edited' is displayed
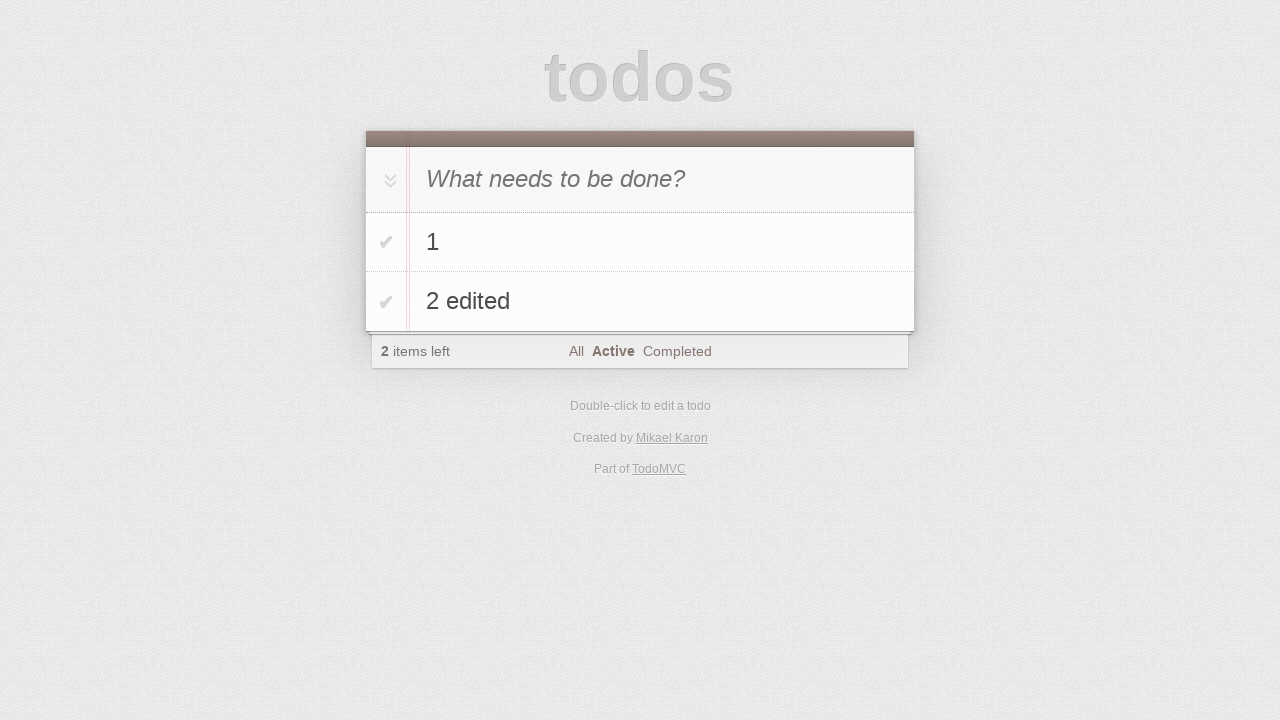

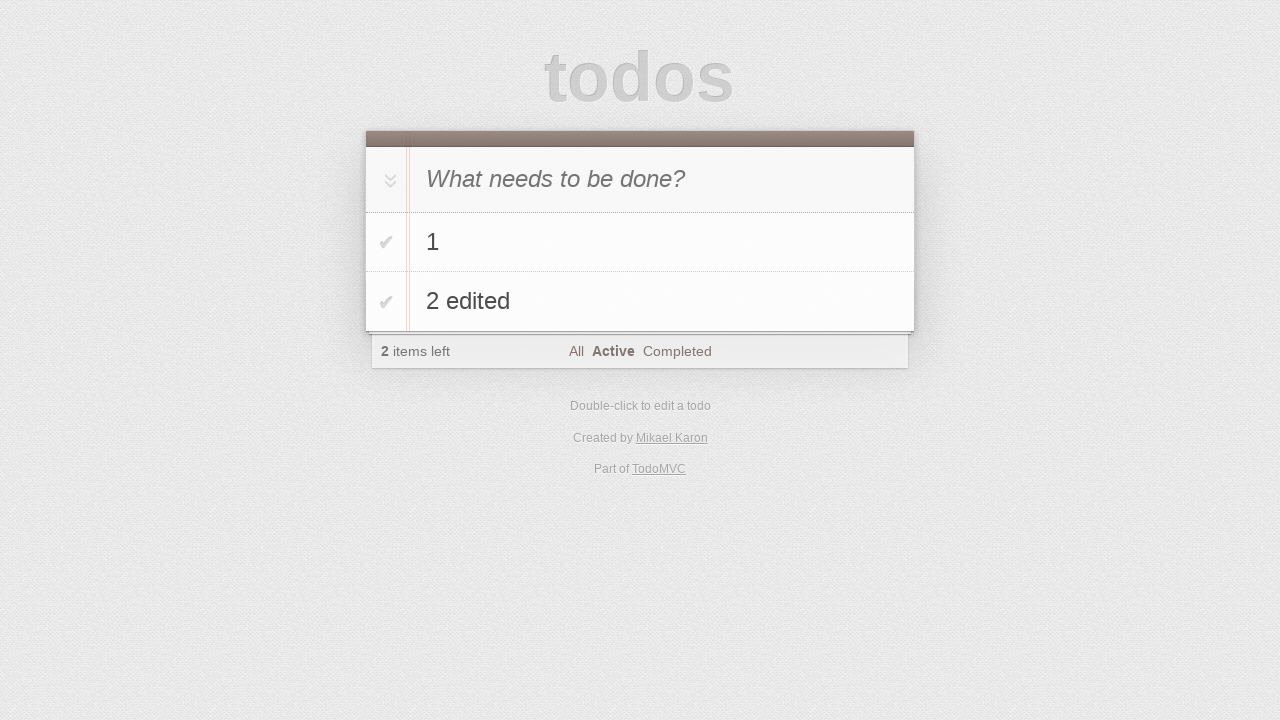